Tests window handle switching functionality by opening a new window, switching to the child window to fill a form field, then switching back to the parent window to fill another field.

Starting URL: https://www.hyrtutorials.com/p/window-handles-practice.html

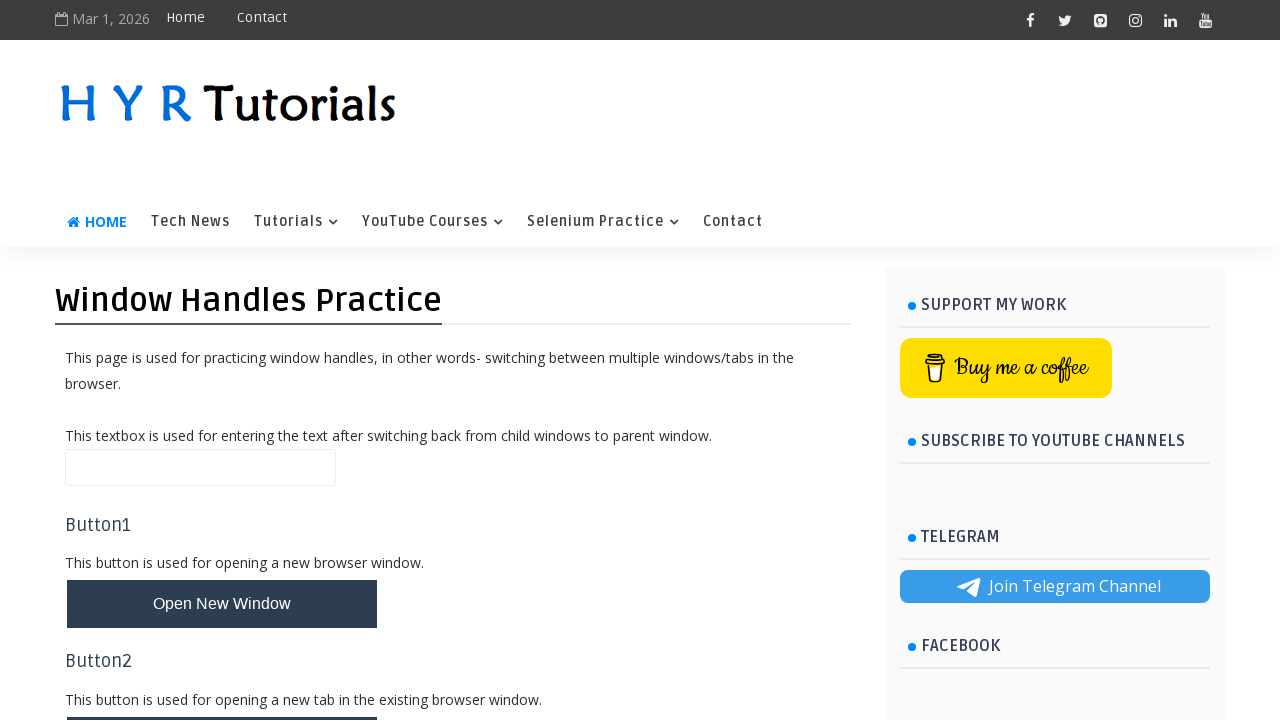

Clicked button to open new window at (222, 604) on #newWindowBtn
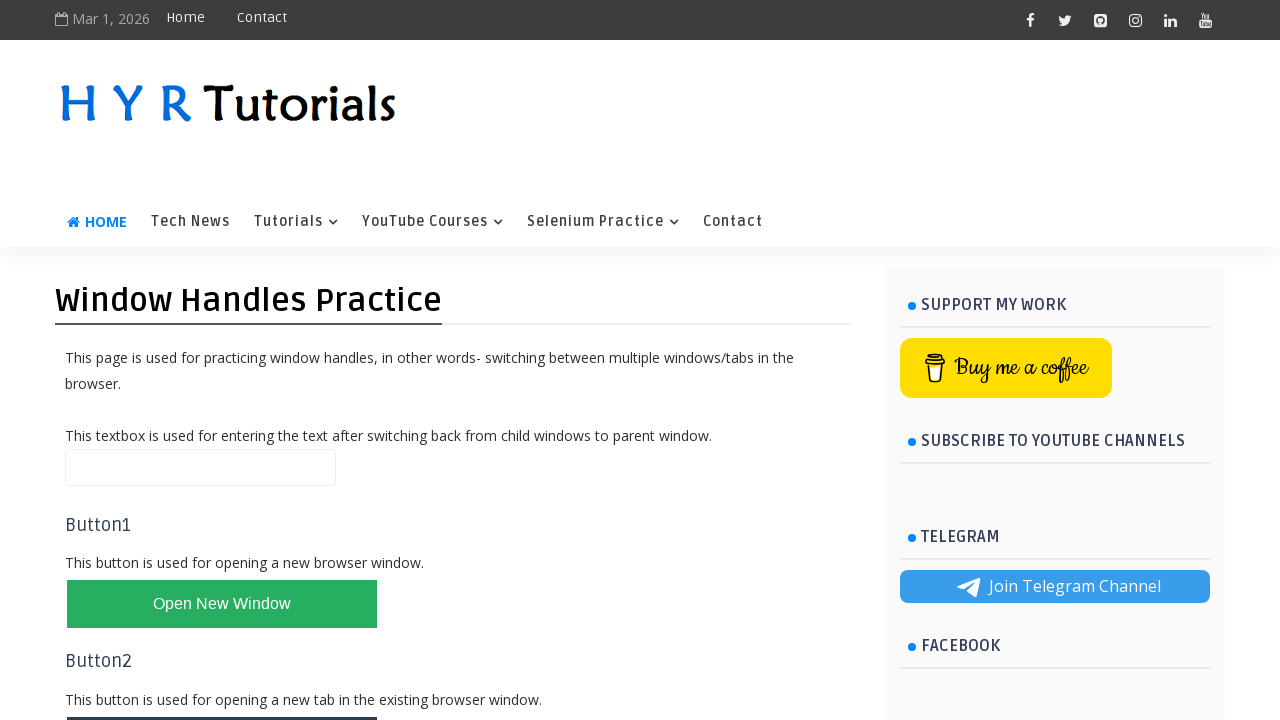

Child window opened and captured
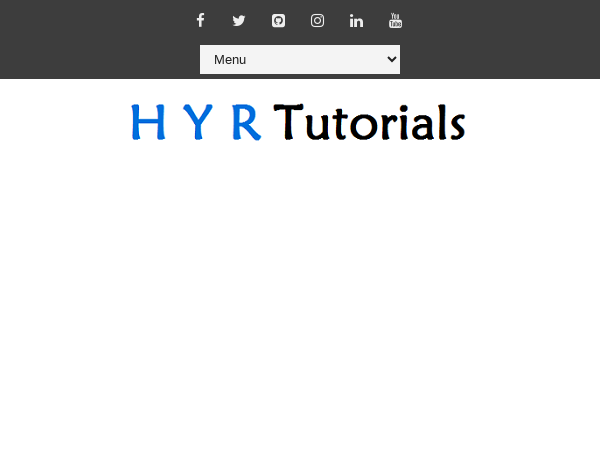

Child window page load completed
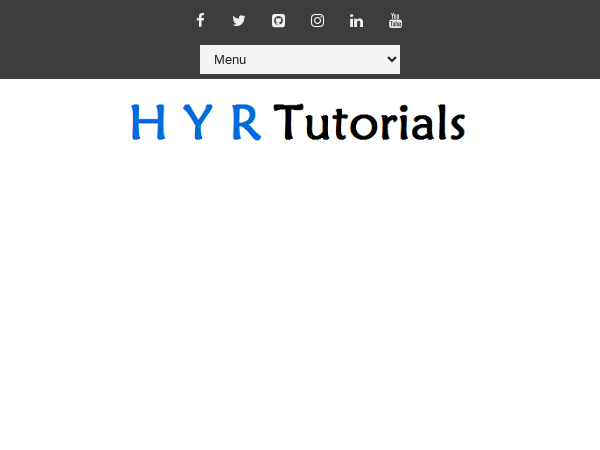

Filled firstName field in child window with 'this is child window' on #firstName
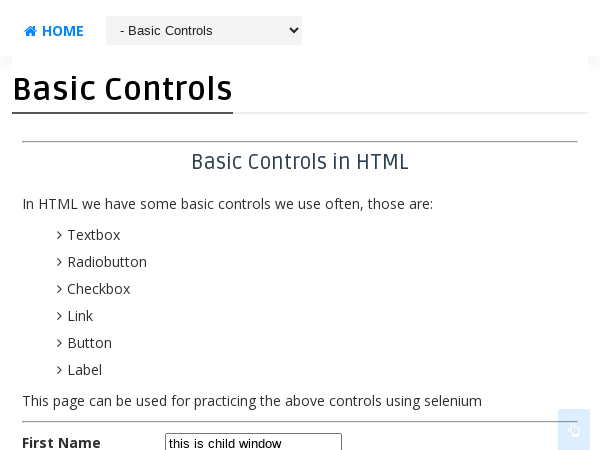

Filled name field in parent window with 'this is parent window' on #name
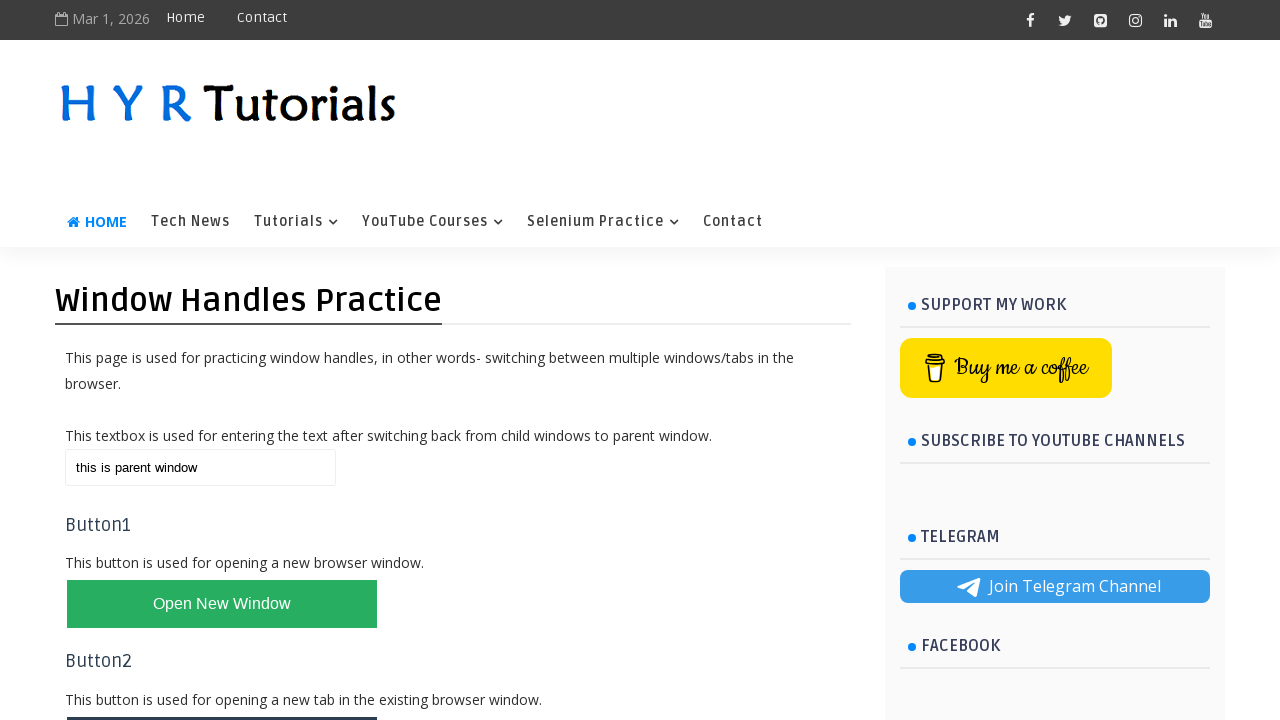

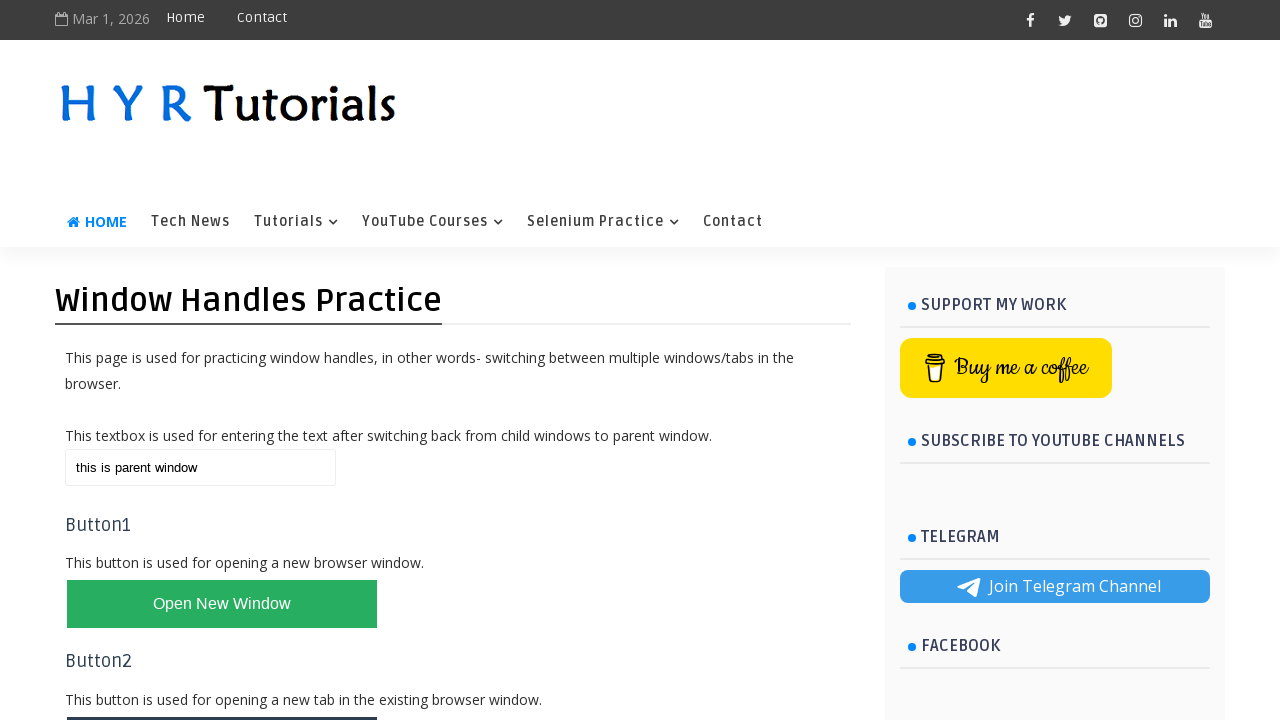